Tests that the counter displays the correct number of todo items as items are added

Starting URL: https://demo.playwright.dev/todomvc

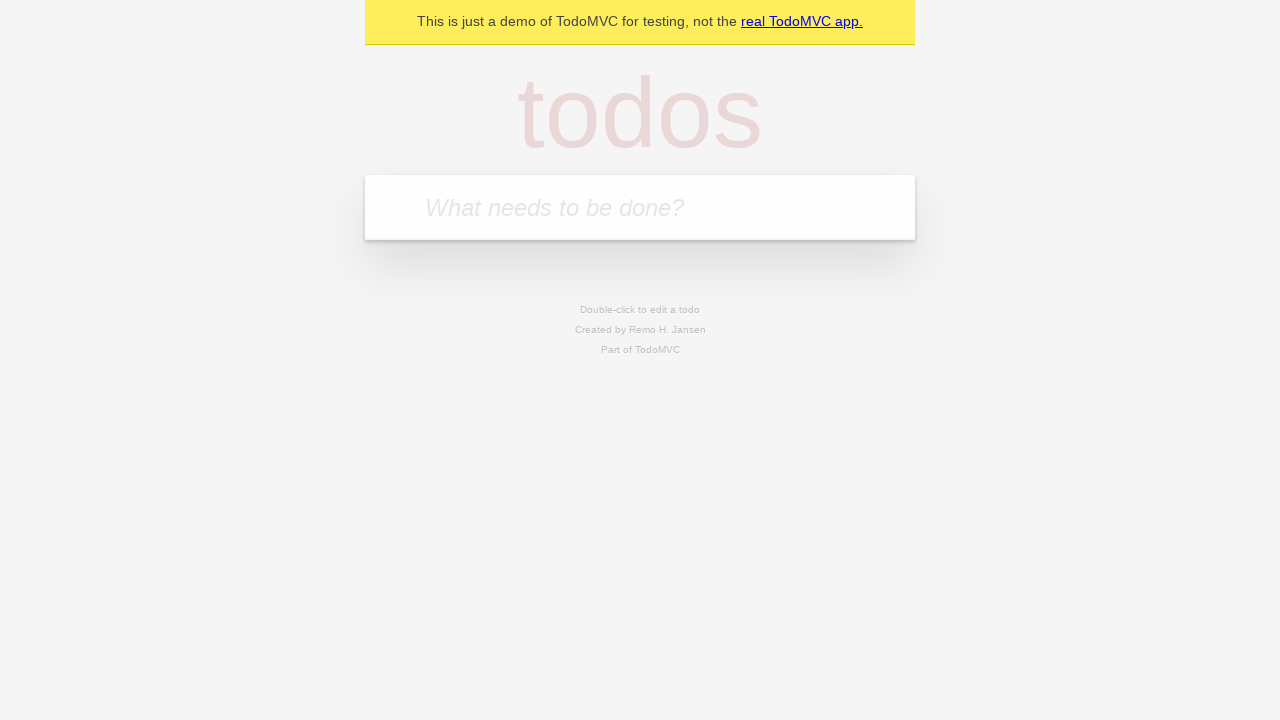

Located the todo input field
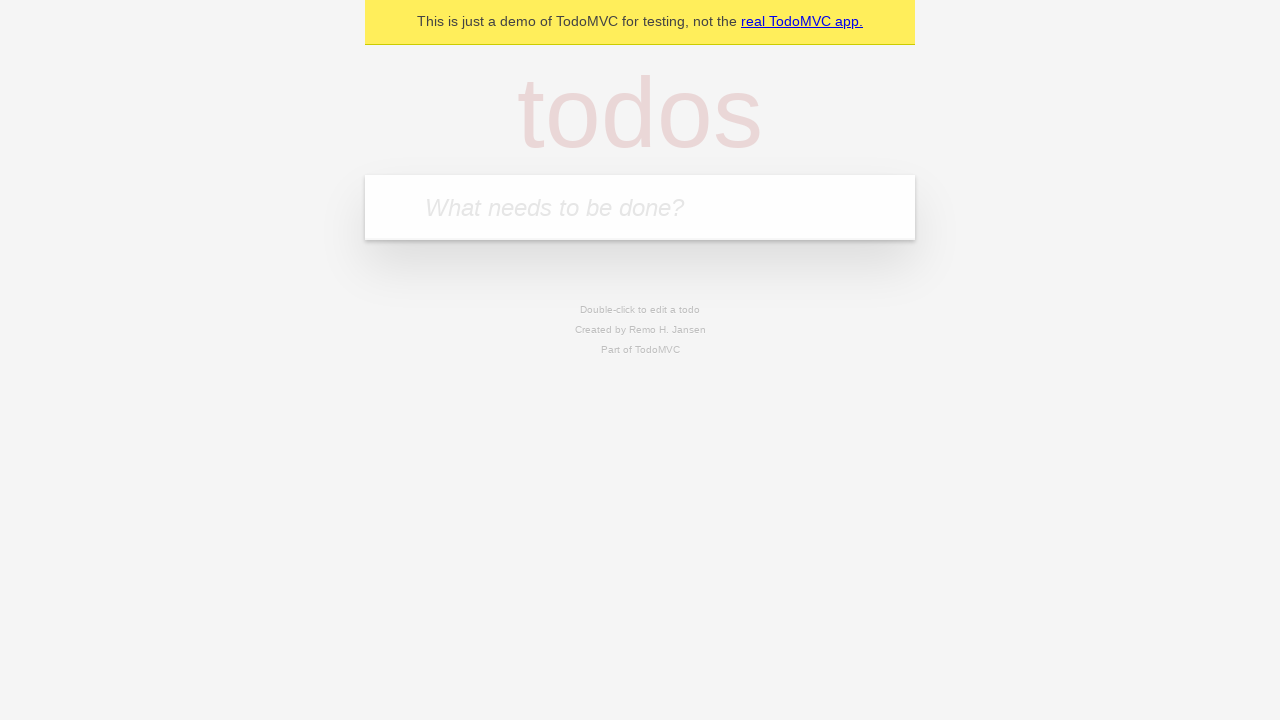

Filled todo input with 'buy some cheese' on internal:attr=[placeholder="What needs to be done?"i]
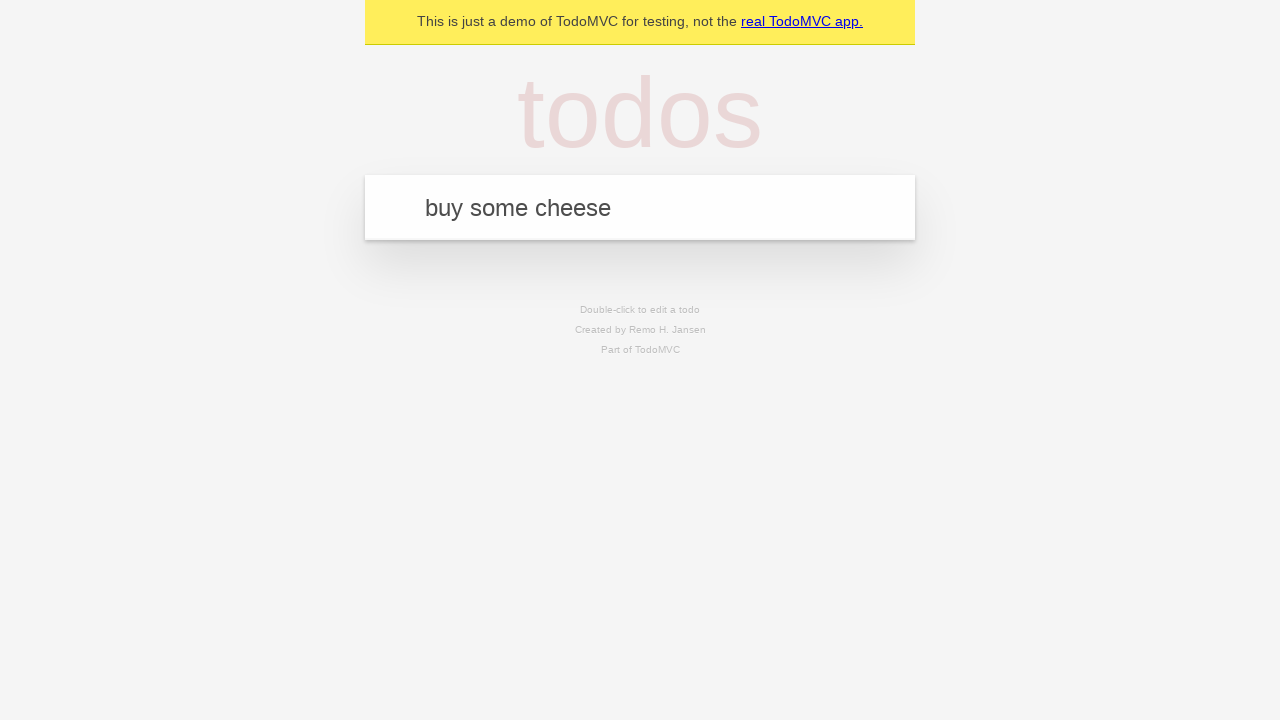

Pressed Enter to create first todo item on internal:attr=[placeholder="What needs to be done?"i]
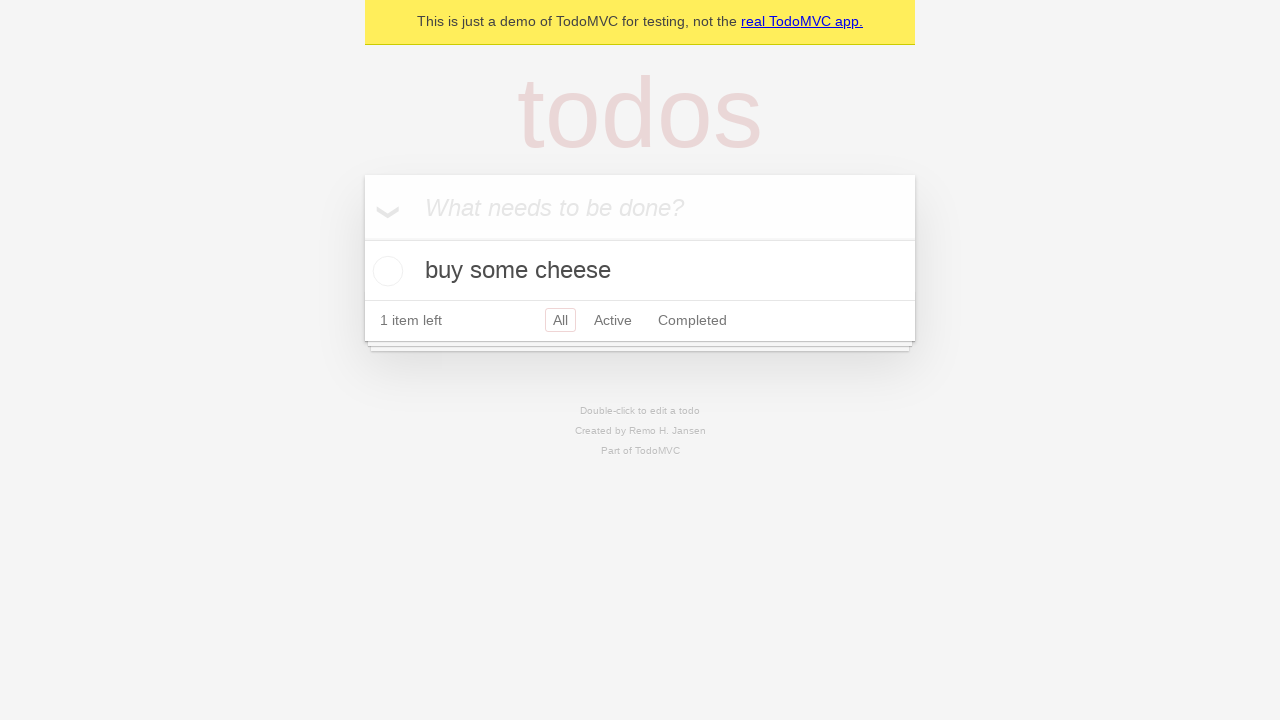

Todo count updated to show 1 item
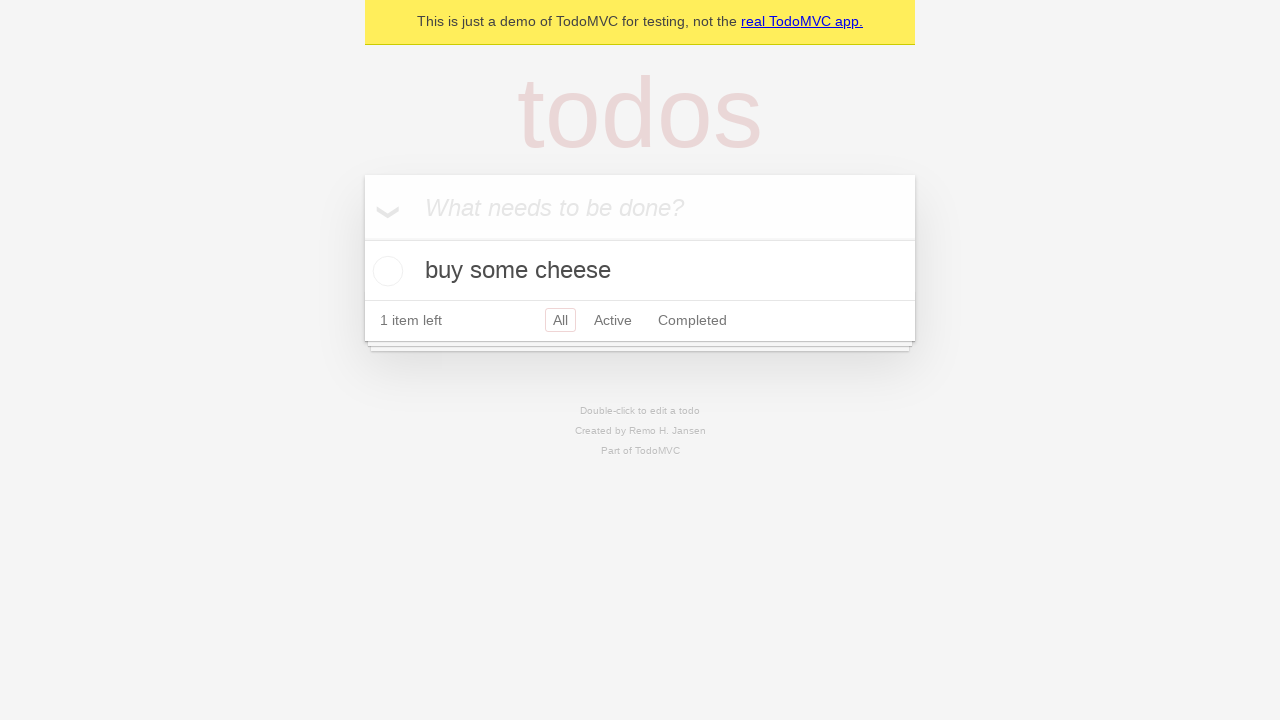

Filled todo input with 'feed the cat' on internal:attr=[placeholder="What needs to be done?"i]
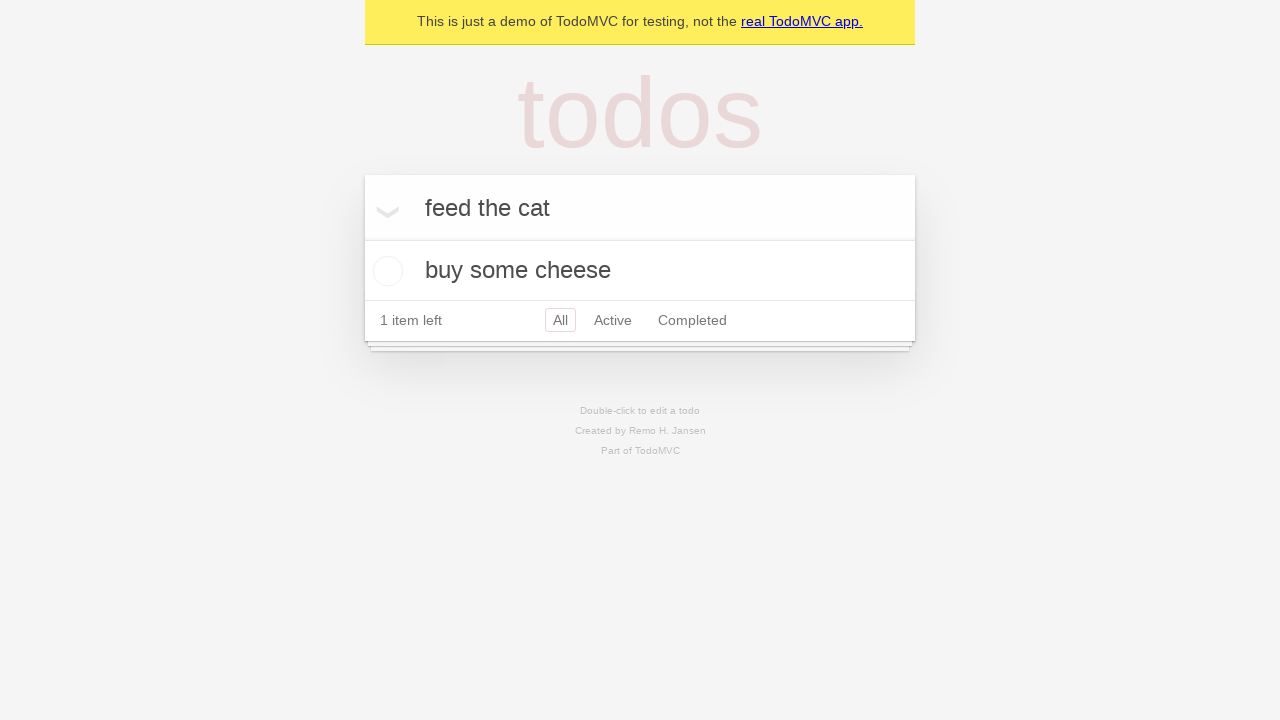

Pressed Enter to create second todo item on internal:attr=[placeholder="What needs to be done?"i]
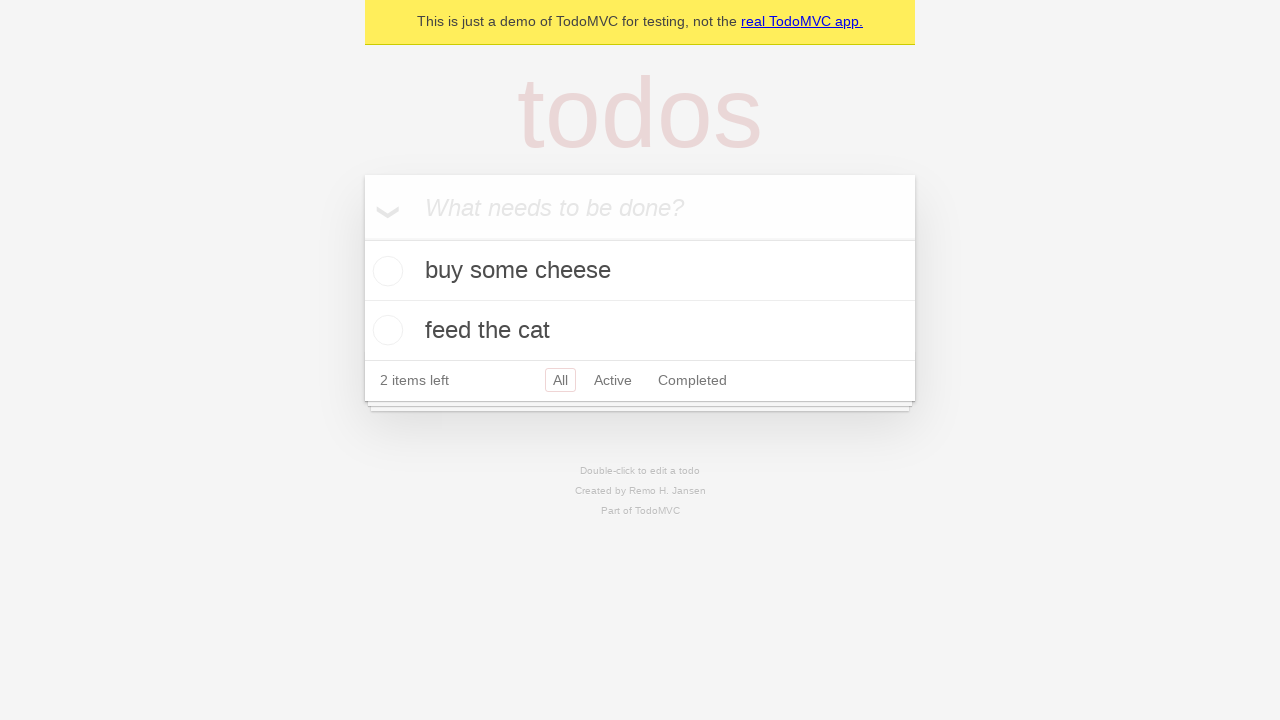

Todo count updated to show 2 items
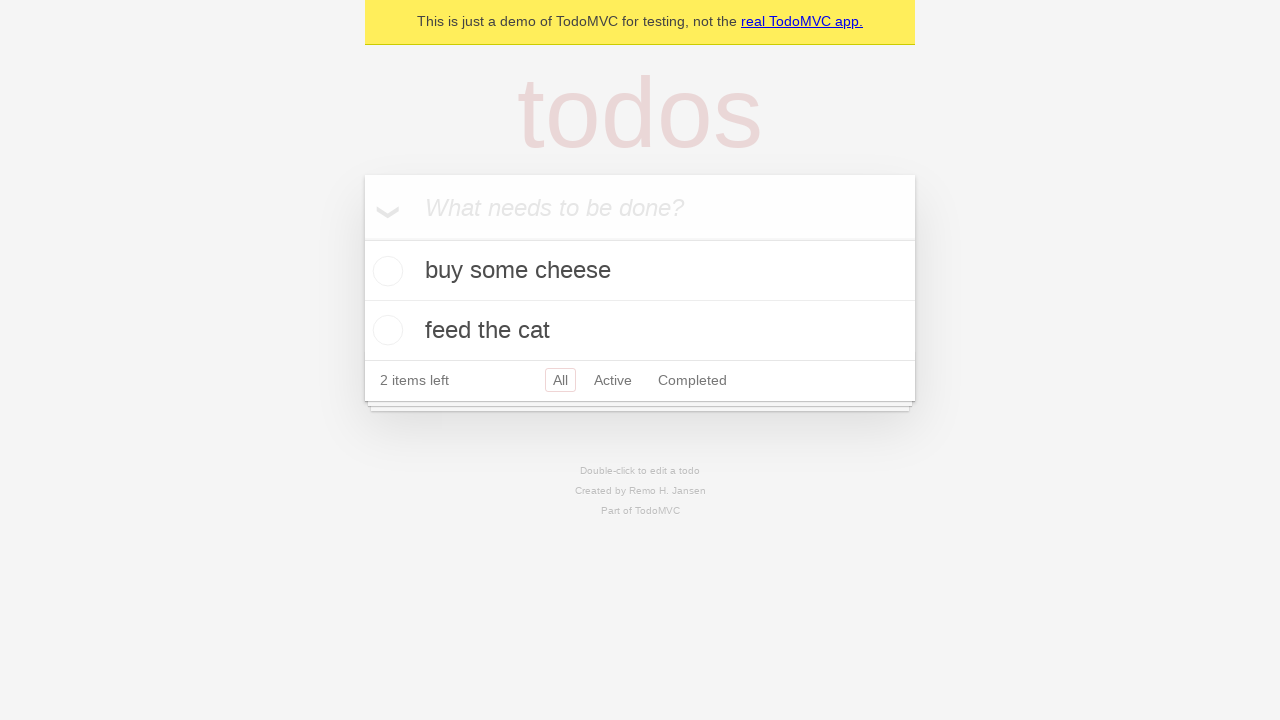

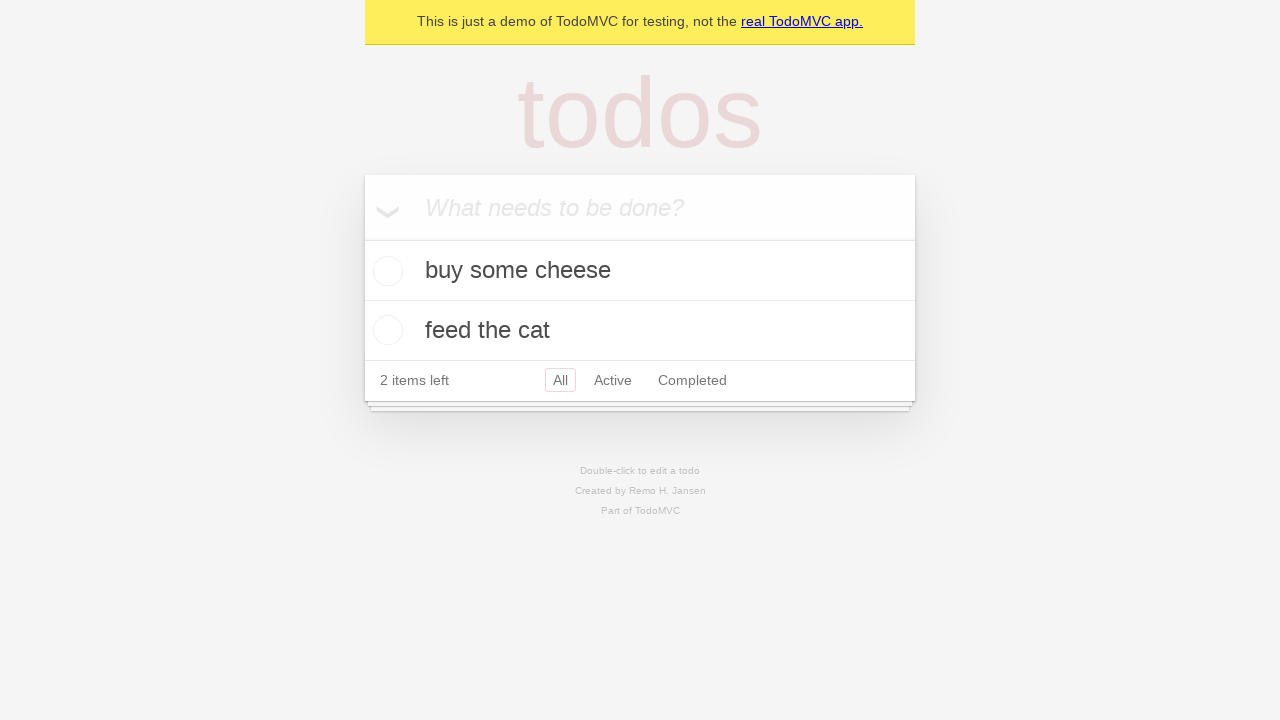